Tests the contact form by filling in the full name and email address fields

Starting URL: https://shopdemo-alex-hot.koyeb.app/contact

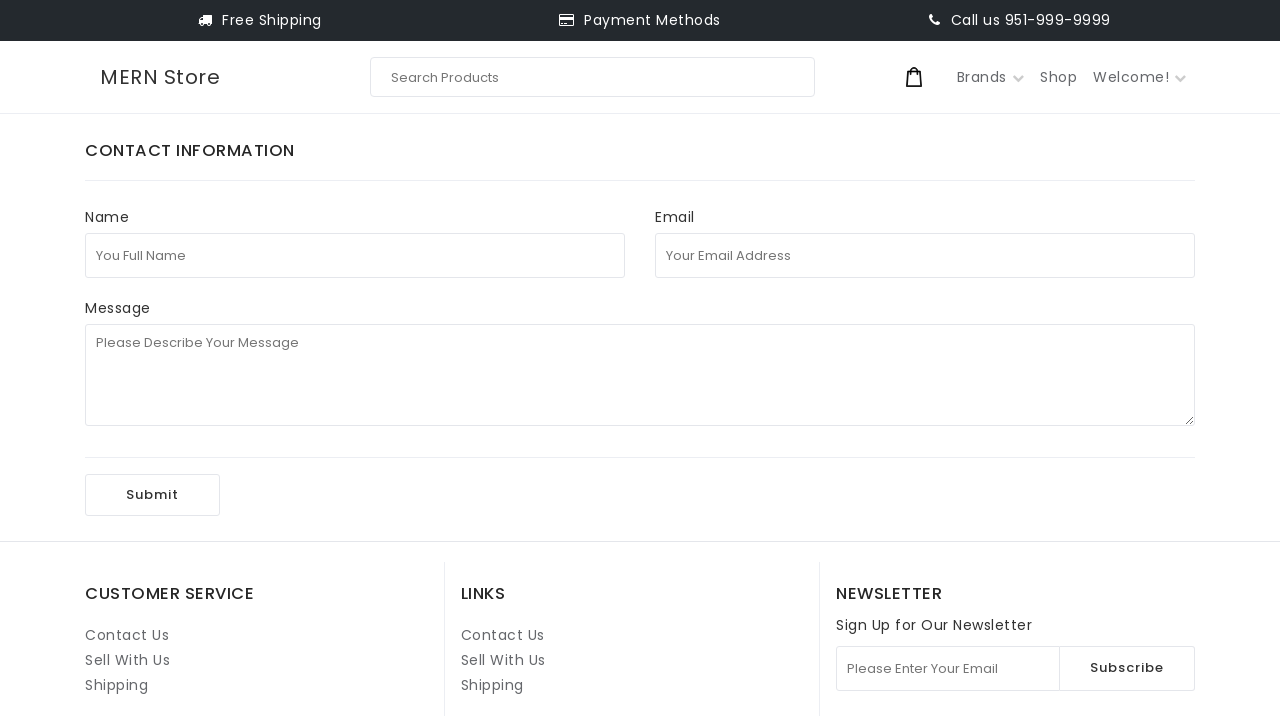

Clicked on the full name field at (355, 255) on internal:attr=[placeholder="You Full Name"i]
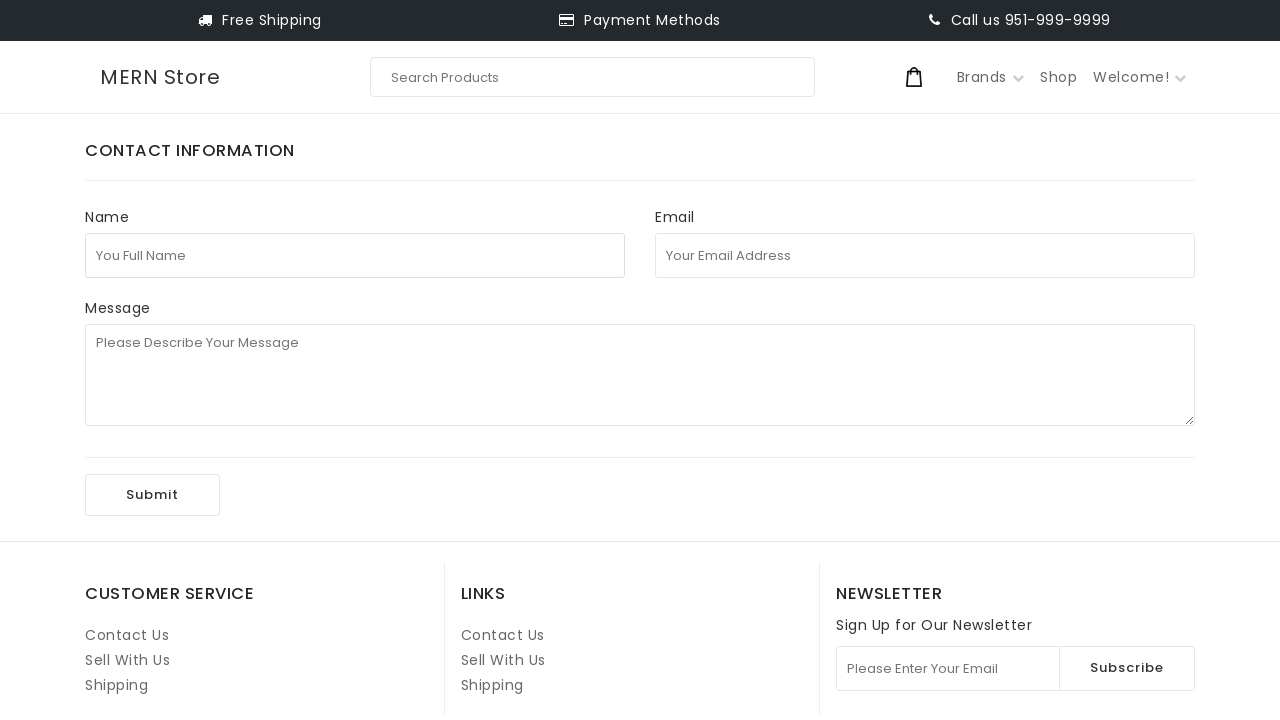

Filled in full name field with 'test test' on internal:attr=[placeholder="You Full Name"i]
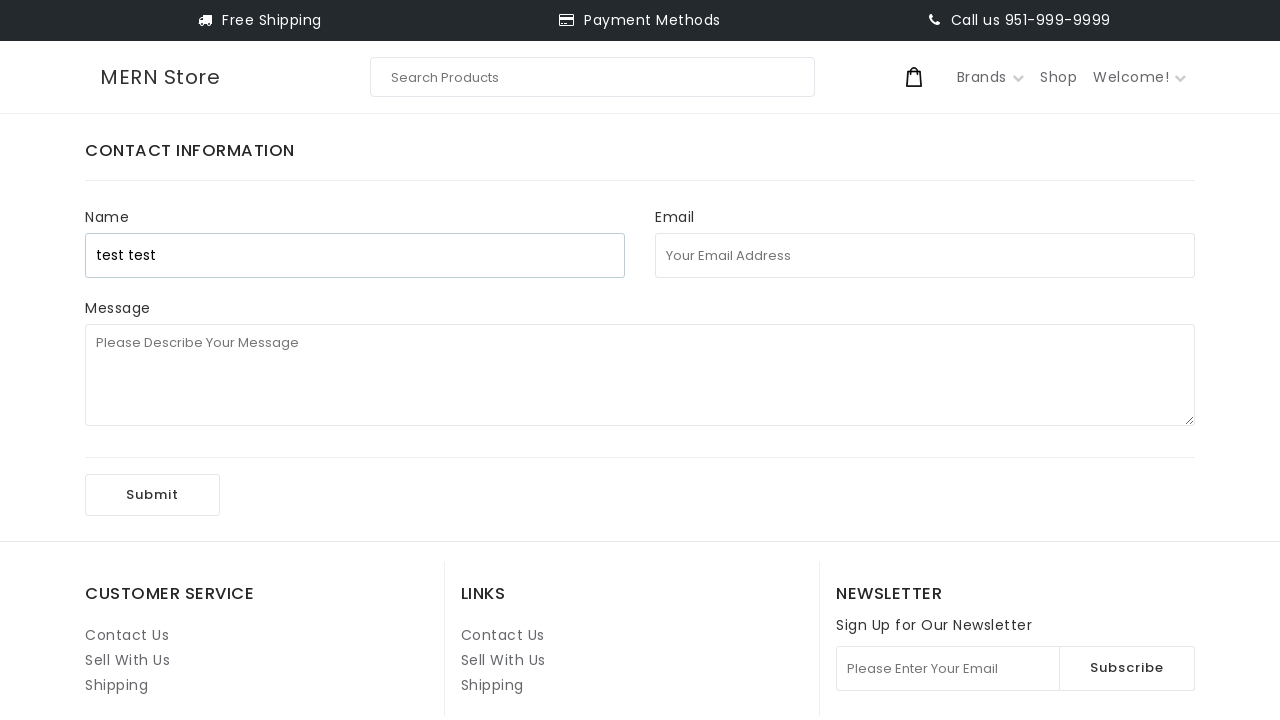

Clicked on the email address field at (925, 255) on internal:attr=[placeholder="Your Email Address"i]
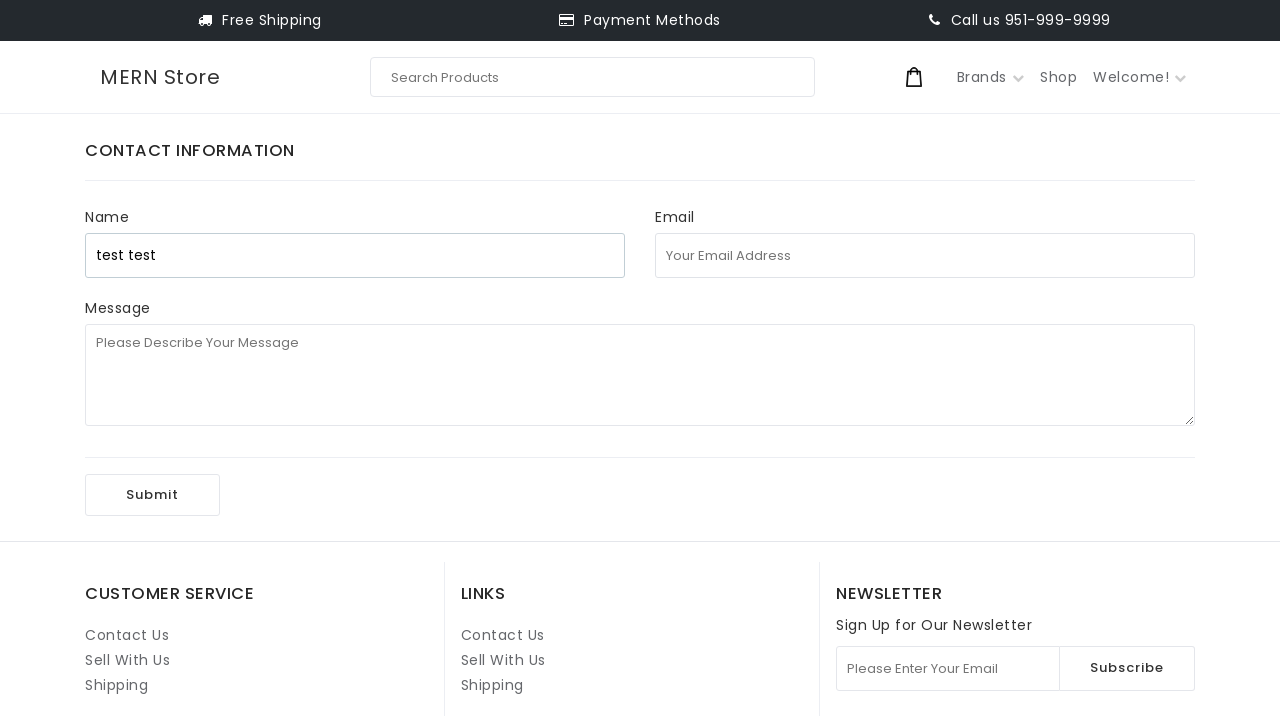

Filled in email address field with 'test.test.1@test.com' on internal:attr=[placeholder="Your Email Address"i]
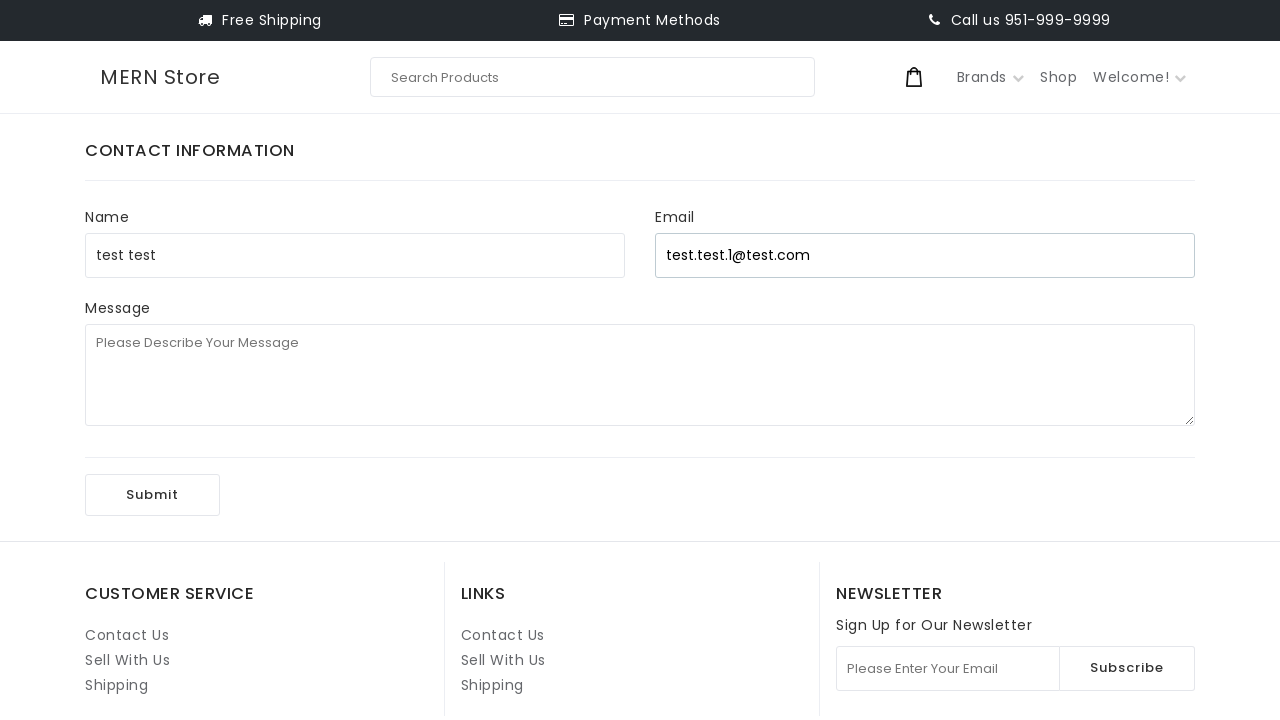

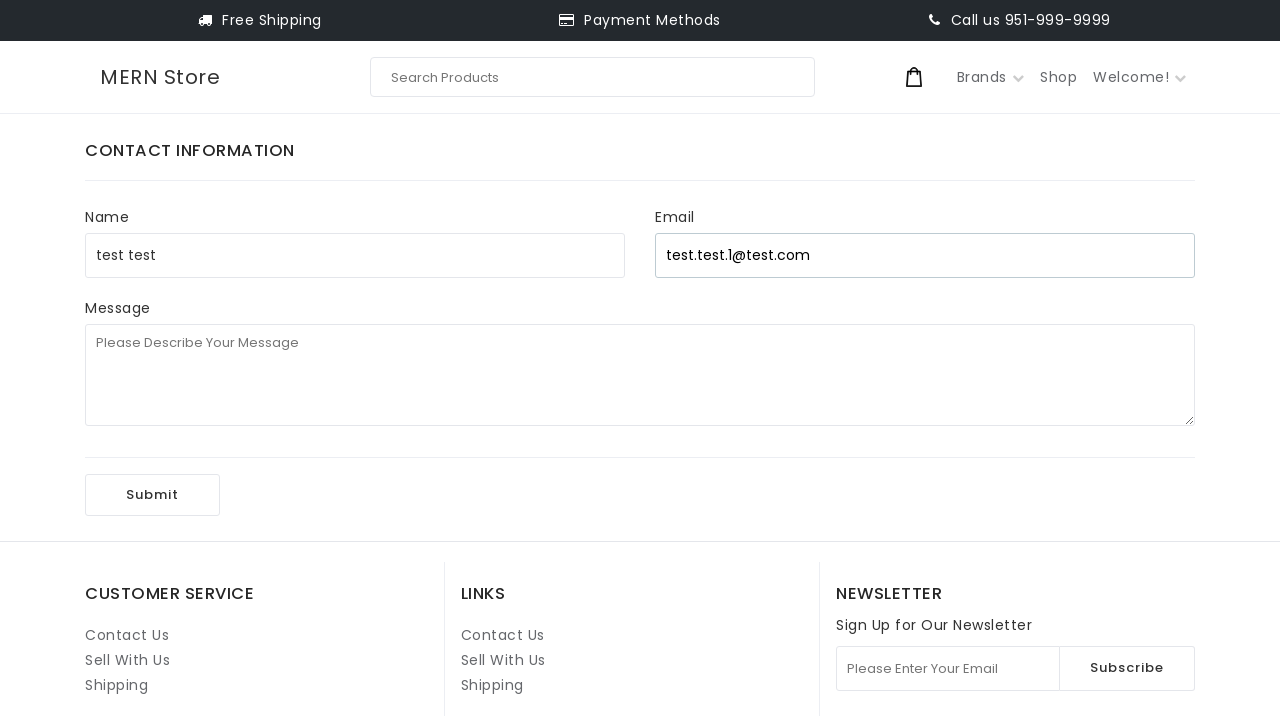